Tests division operation on the scientific calculator by clicking number and operator buttons to perform a division calculation

Starting URL: https://www.calculator.net/

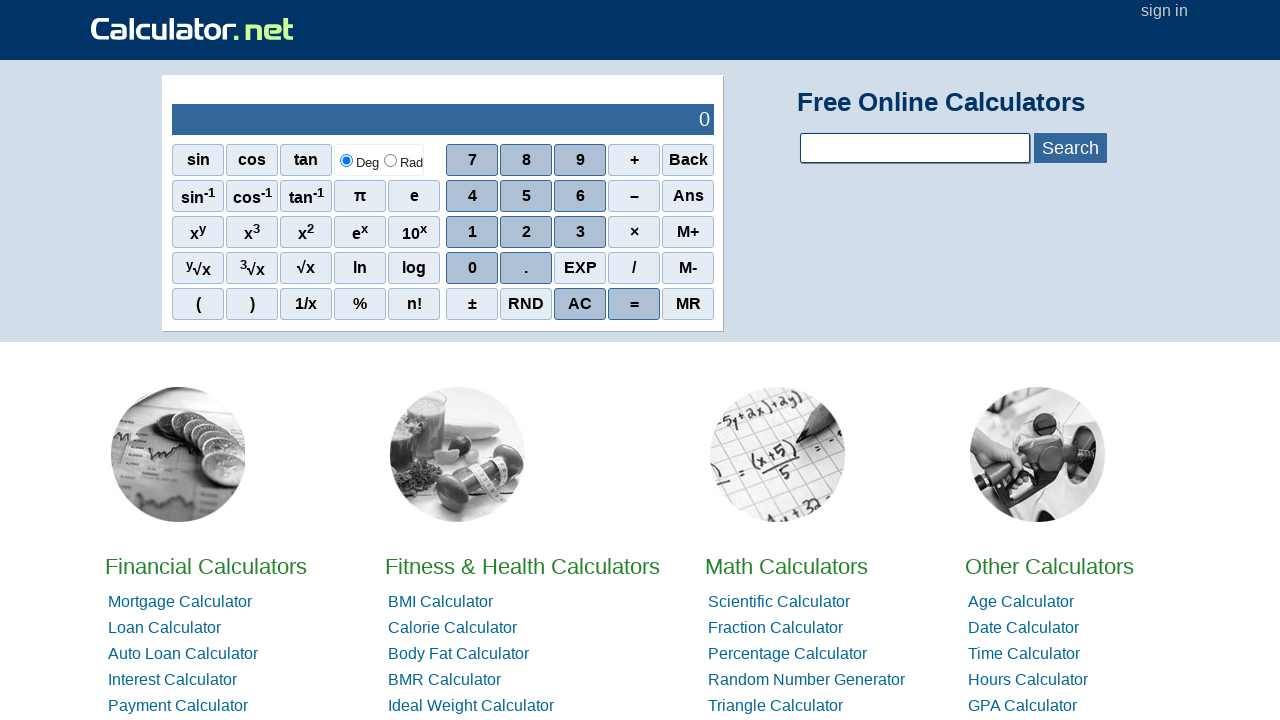

Clicked first number button on scientific calculator at (472, 196) on xpath=//*[@id='sciout']/tbody/tr[2]/td[2]/div/div[2]/span[1]
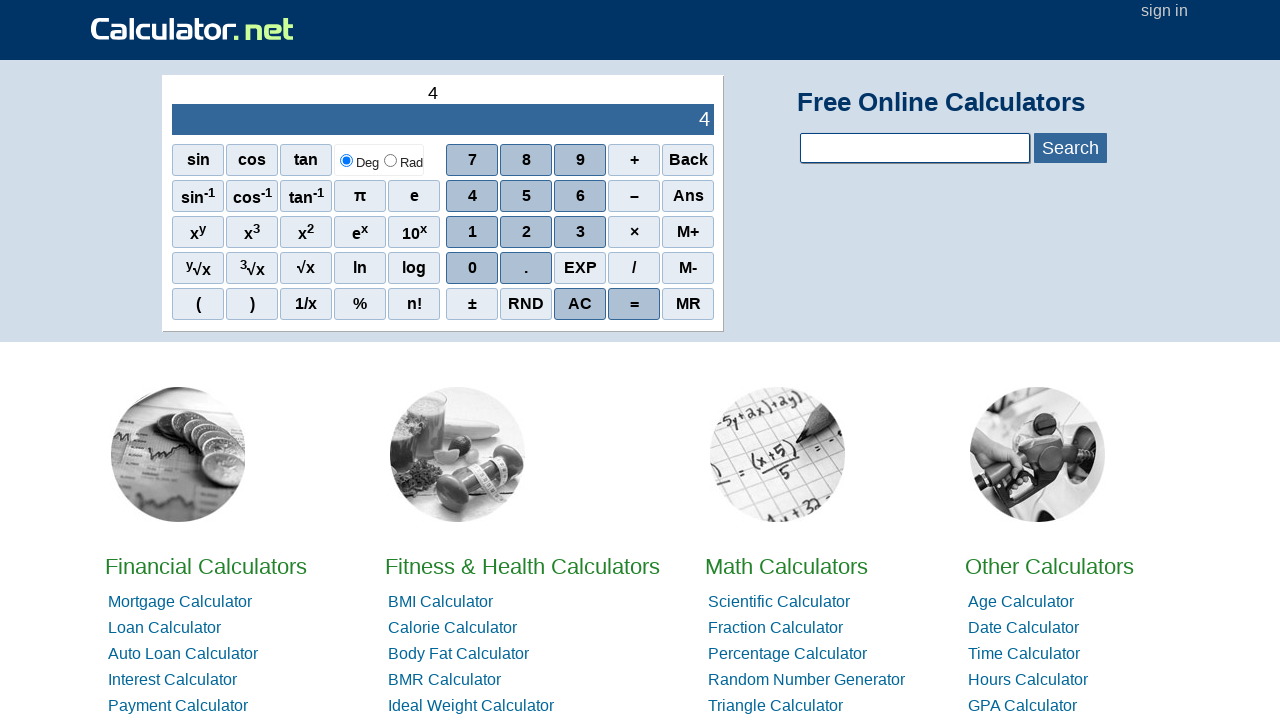

Clicked number button at (472, 268) on xpath=//*[@id='sciout']/tbody/tr[2]/td[2]/div/div[4]/span[1]
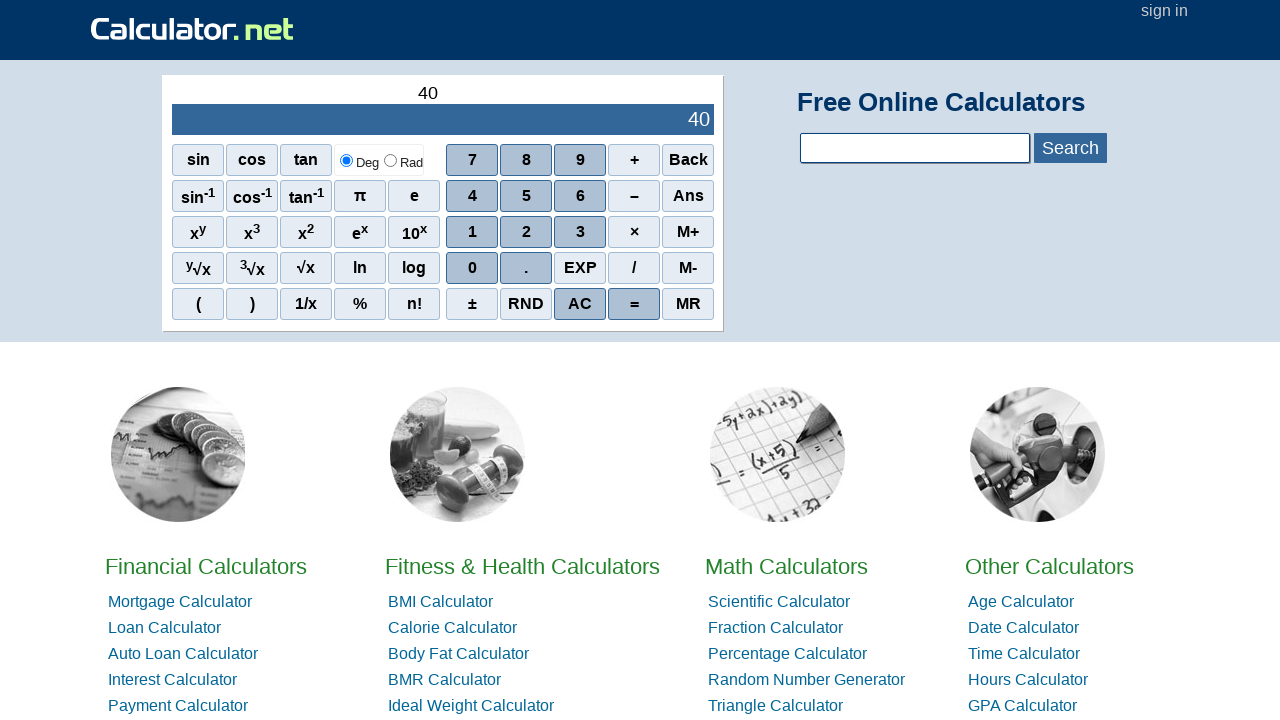

Clicked number button at (472, 268) on xpath=//*[@id='sciout']/tbody/tr[2]/td[2]/div/div[4]/span[1]
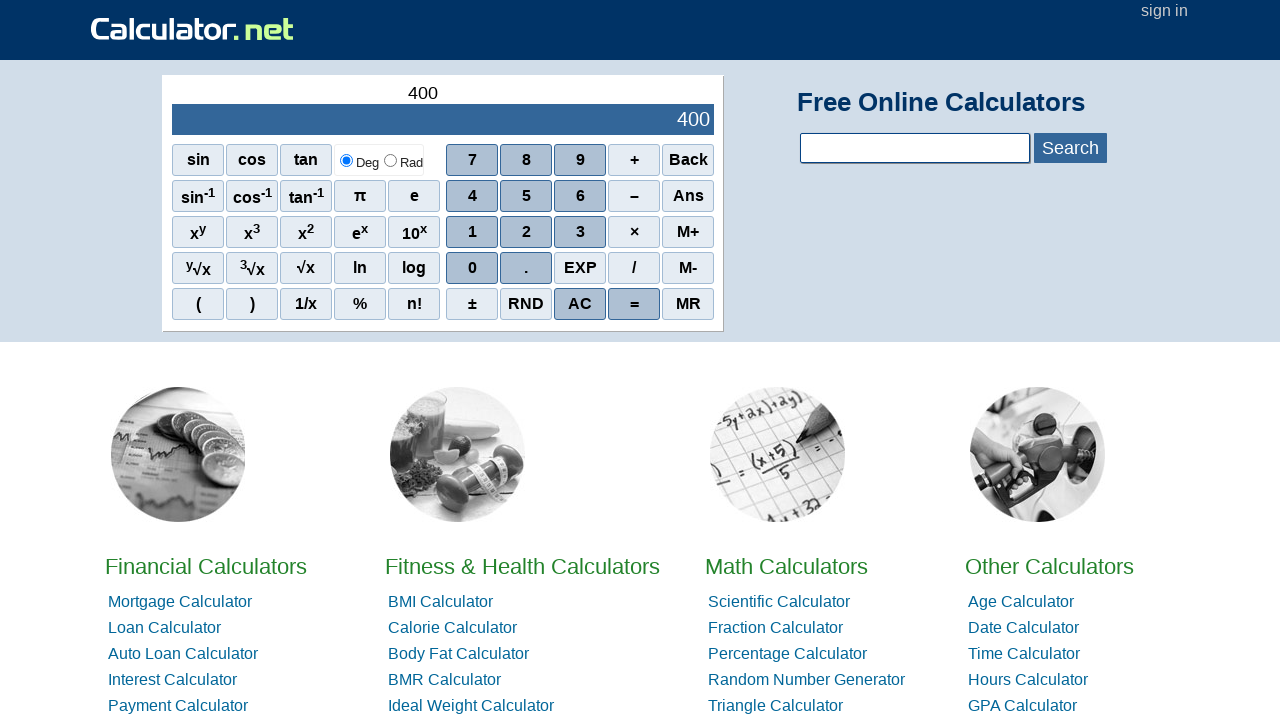

Clicked number button at (472, 268) on xpath=//*[@id='sciout']/tbody/tr[2]/td[2]/div/div[4]/span[1]
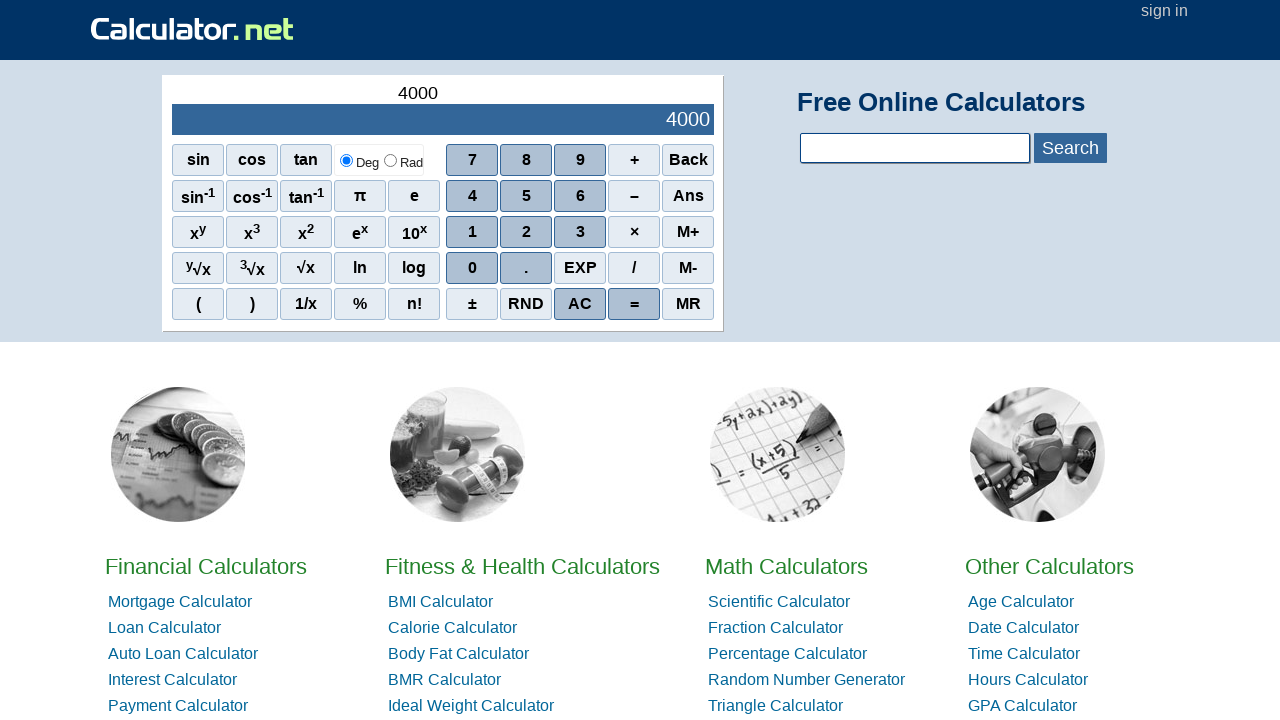

Clicked division operator button at (634, 268) on xpath=//*[@id='sciout']/tbody/tr[2]/td[2]/div/div[4]/span[4]
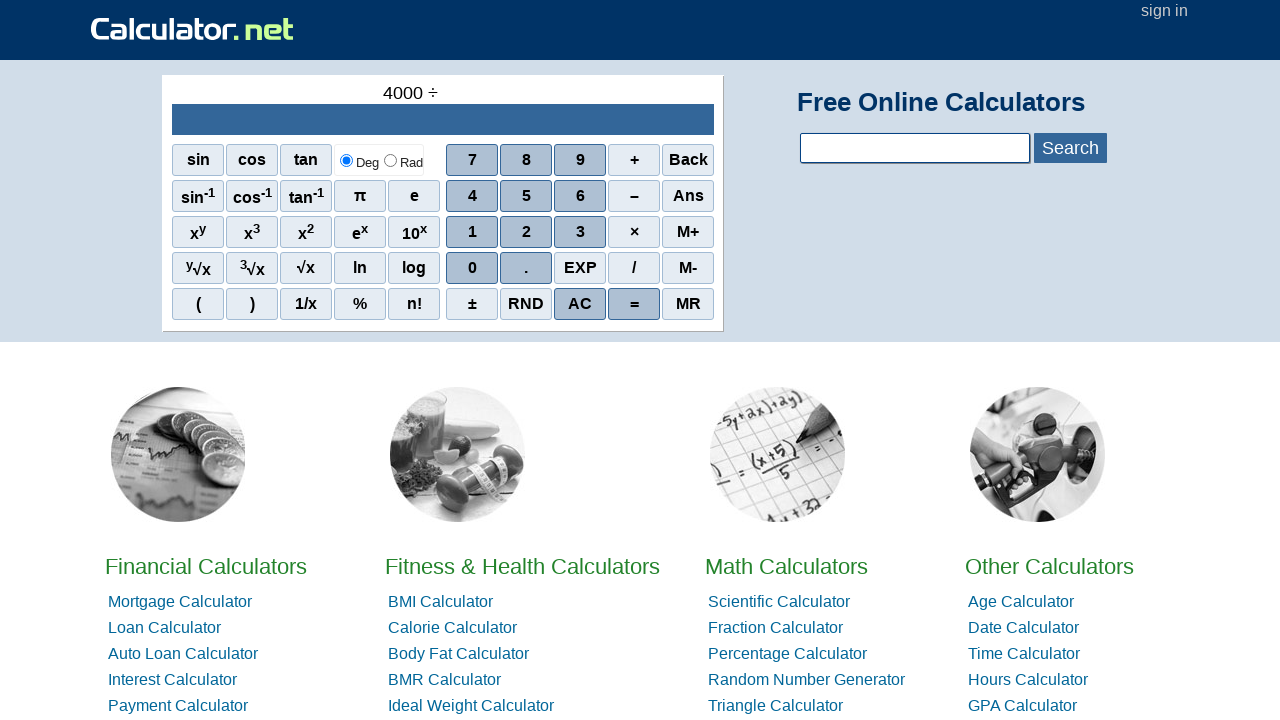

Clicked number button for divisor at (526, 232) on xpath=//*[@id='sciout']/tbody/tr[2]/td[2]/div/div[3]/span[2]
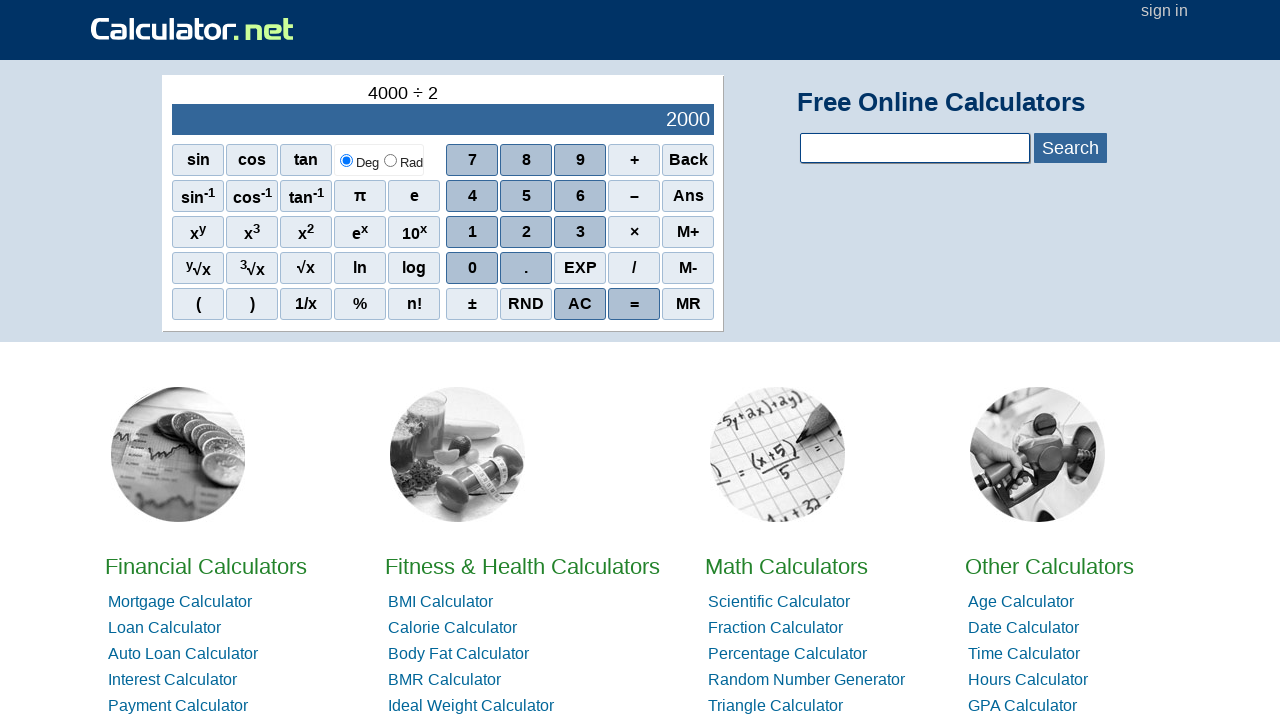

Clicked number button at (472, 268) on xpath=//*[@id='sciout']/tbody/tr[2]/td[2]/div/div[4]/span[1]
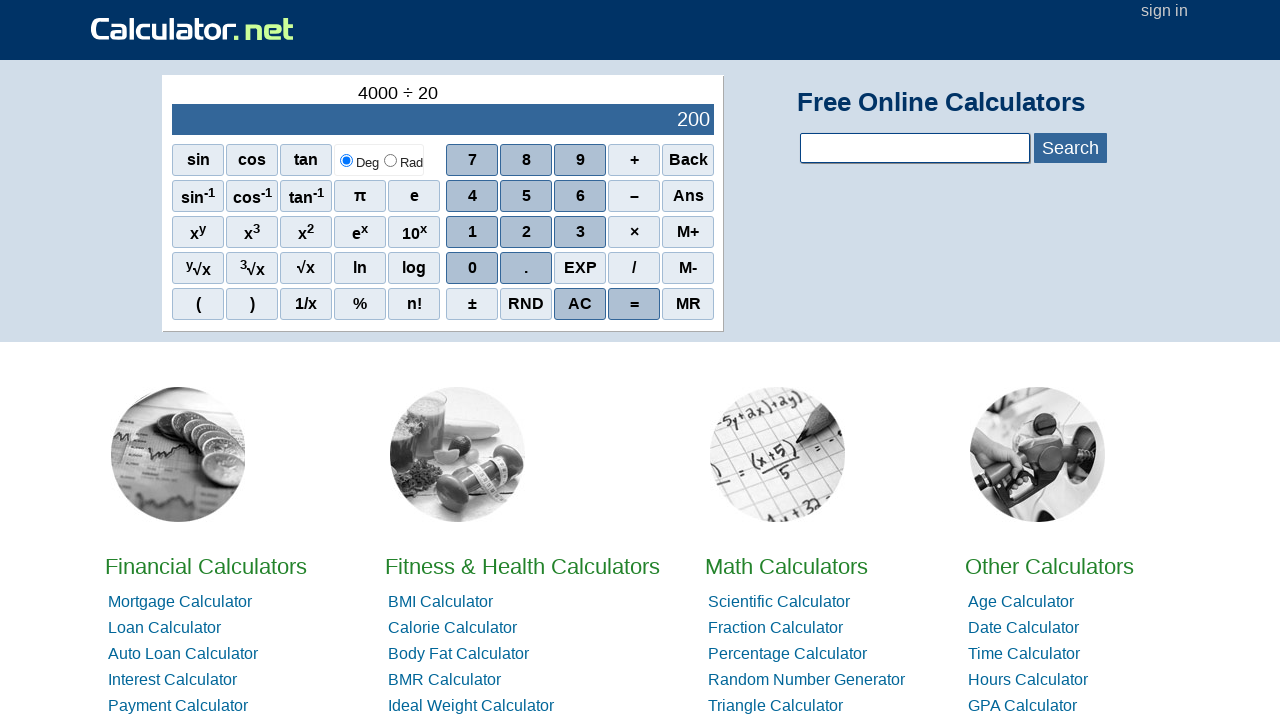

Clicked equals button to complete division operation at (472, 268) on xpath=//*[@id='sciout']/tbody/tr[2]/td[2]/div/div[4]/span[1]
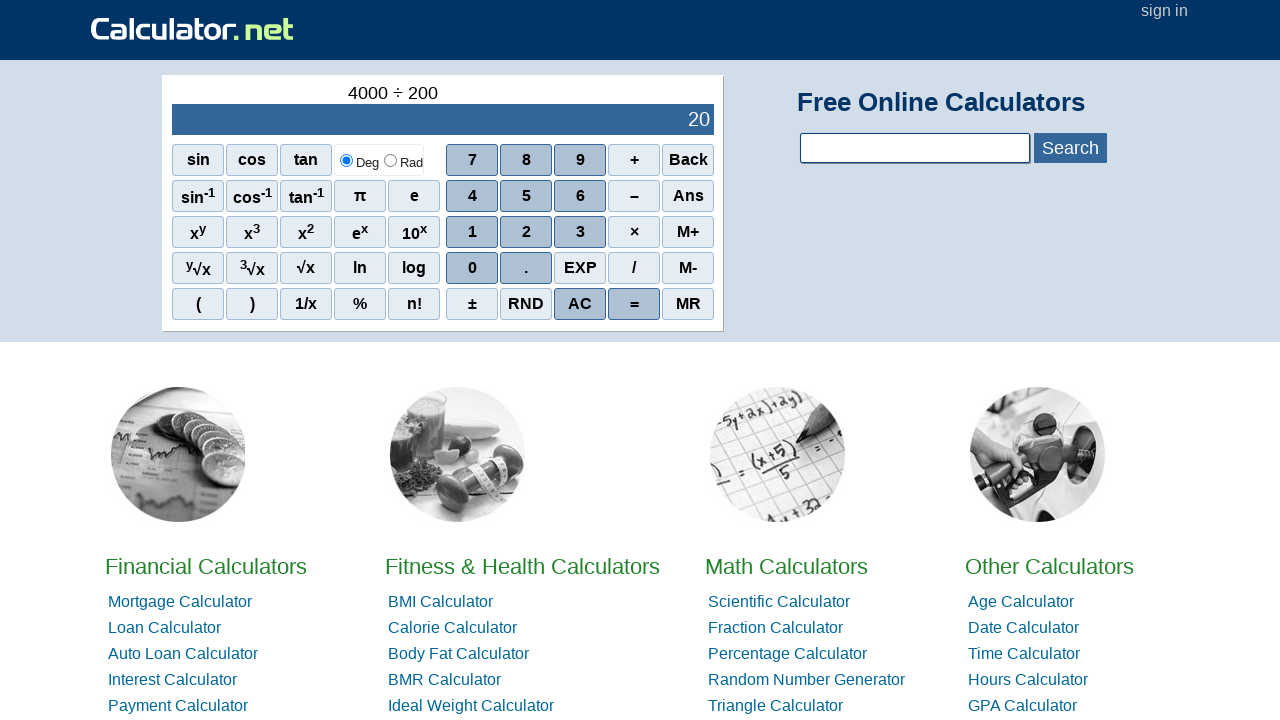

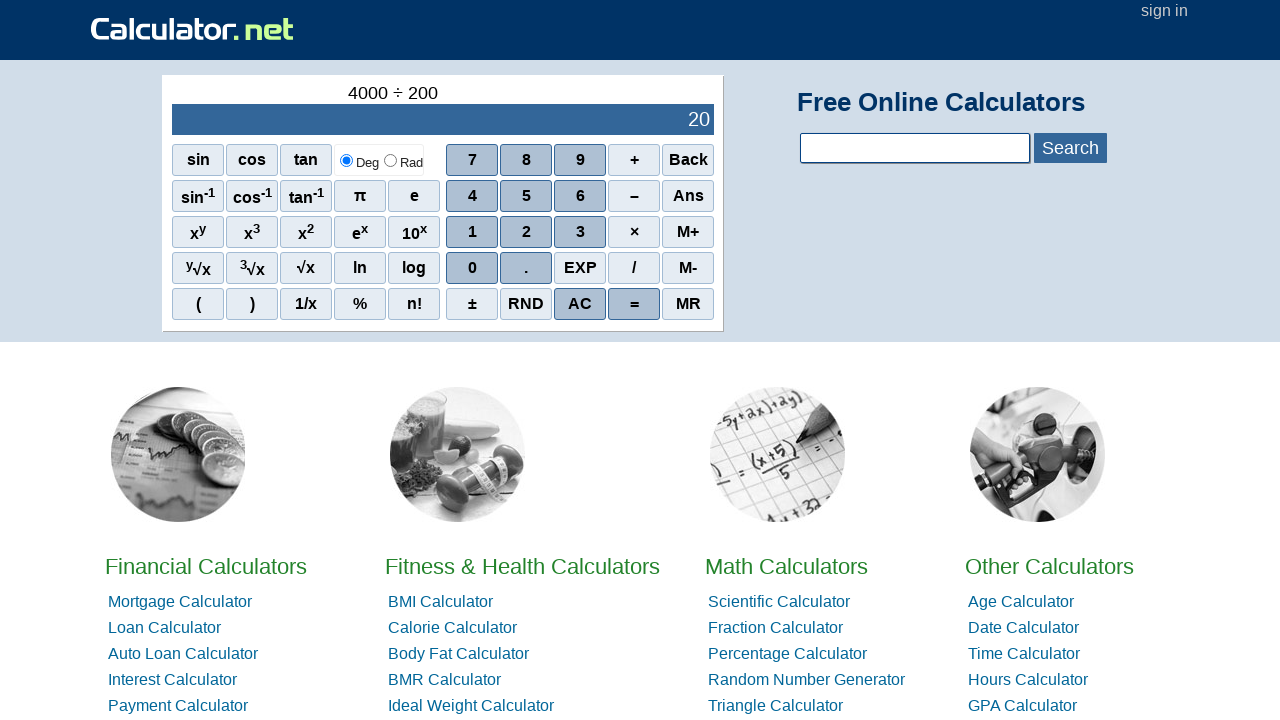